Tests jQuery UI datepicker widget by opening the calendar, navigating through months, and selecting the 15th day of the current month

Starting URL: https://jqueryui.com/datepicker/

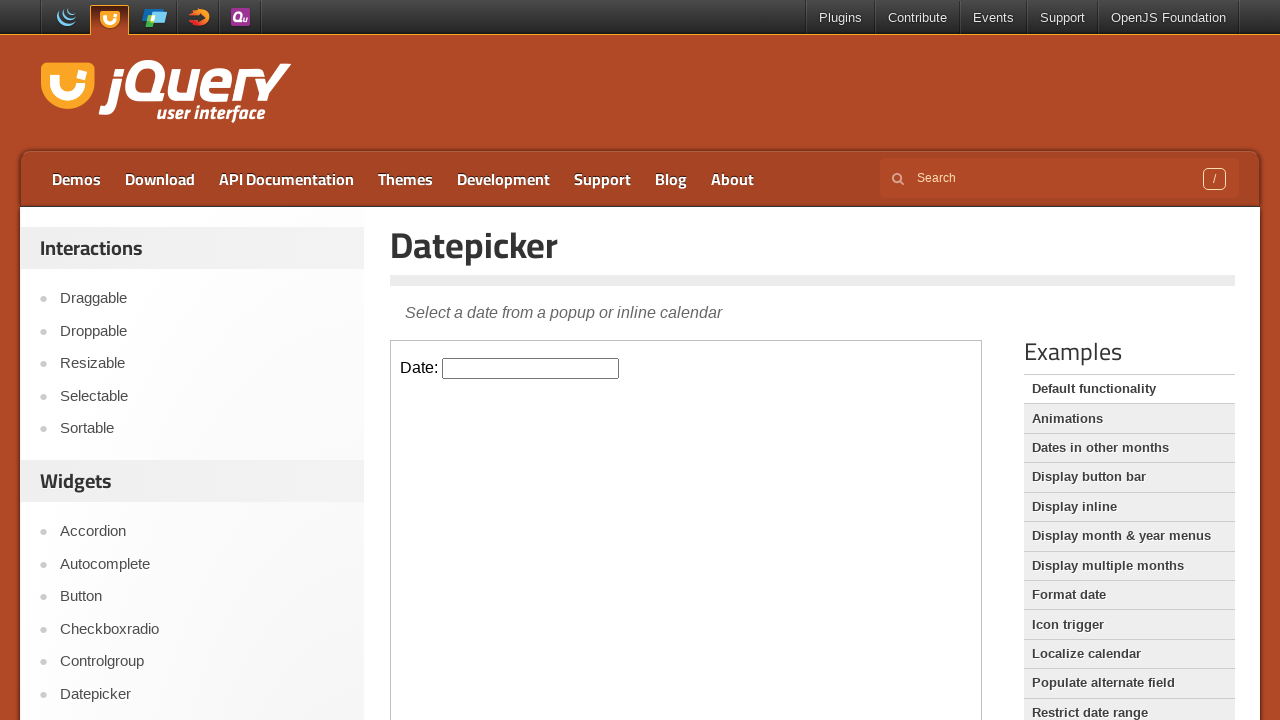

Located iframe containing the datepicker widget
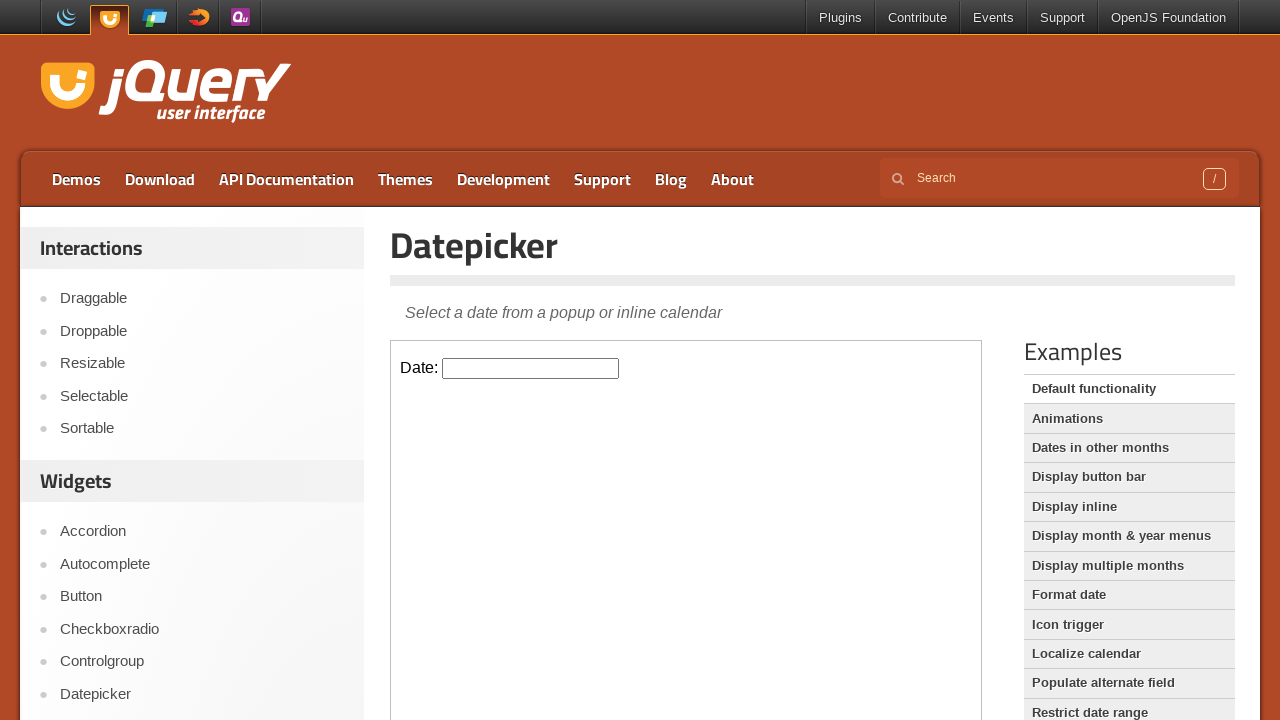

Clicked datepicker input to open calendar at (531, 368) on iframe >> nth=0 >> internal:control=enter-frame >> #datepicker
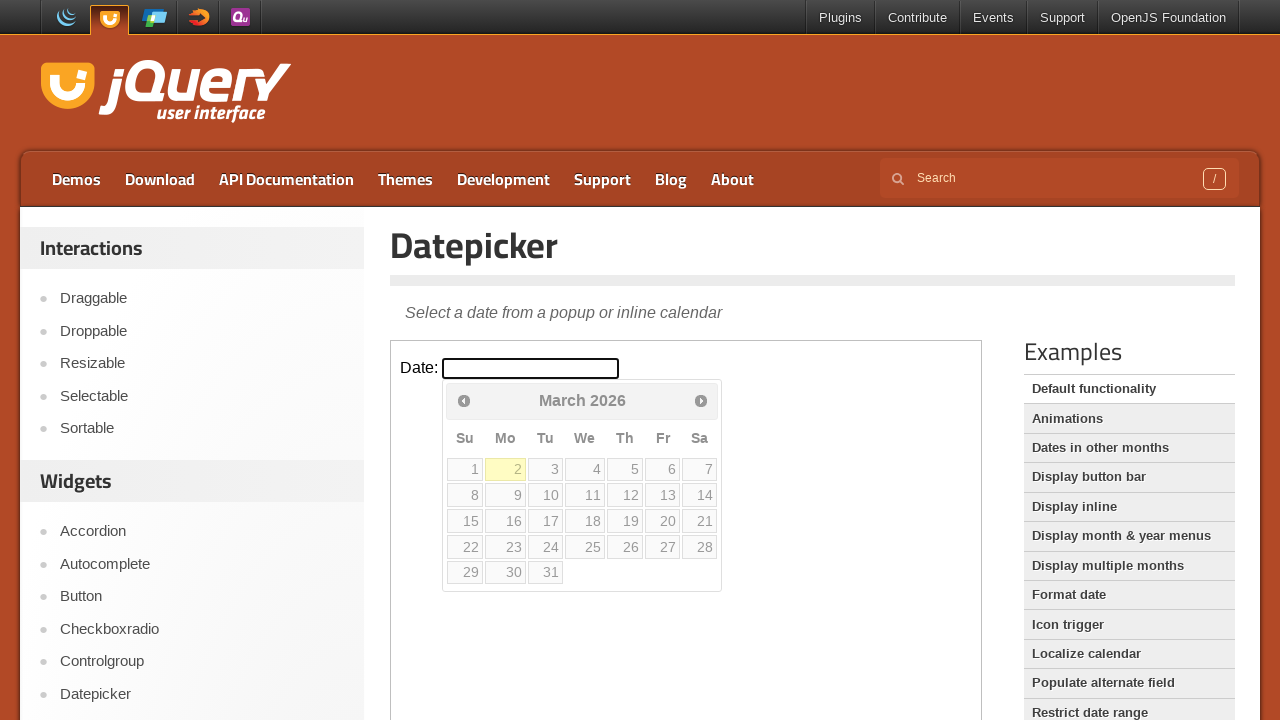

Retrieved current month: March 2026
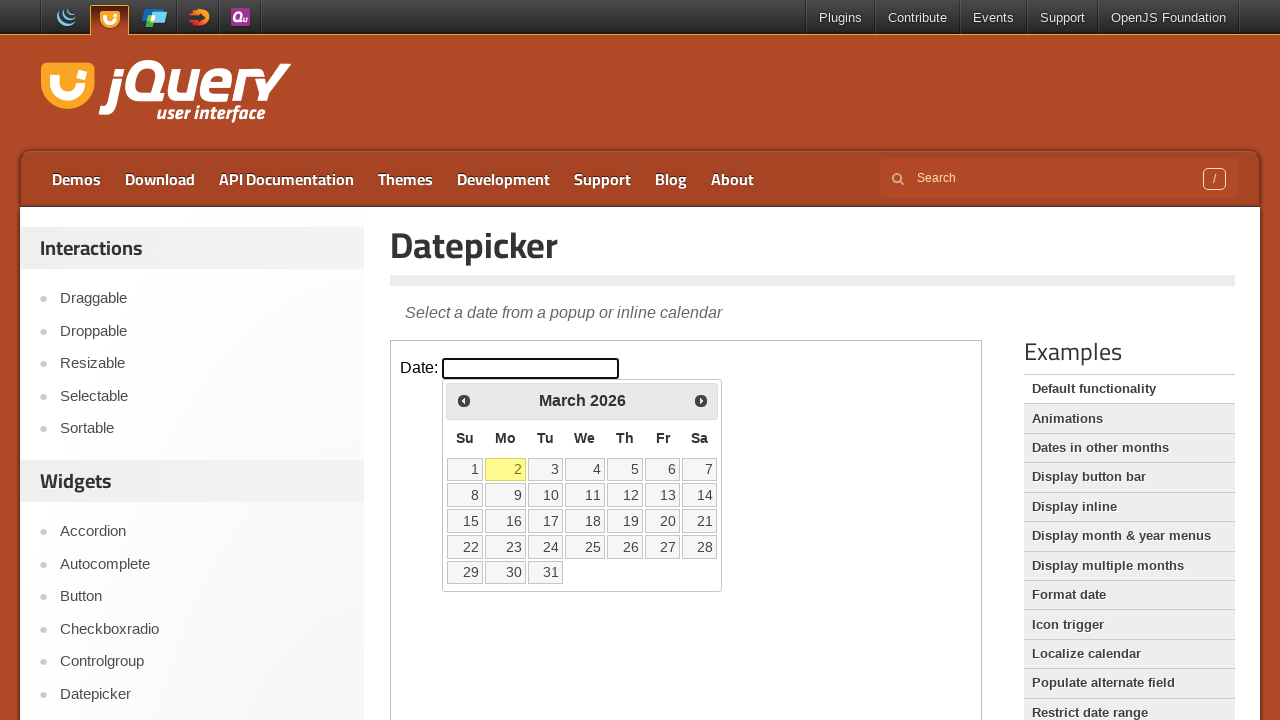

Clicked next month button to navigate forward at (701, 400) on iframe >> nth=0 >> internal:control=enter-frame >> .ui-datepicker-next
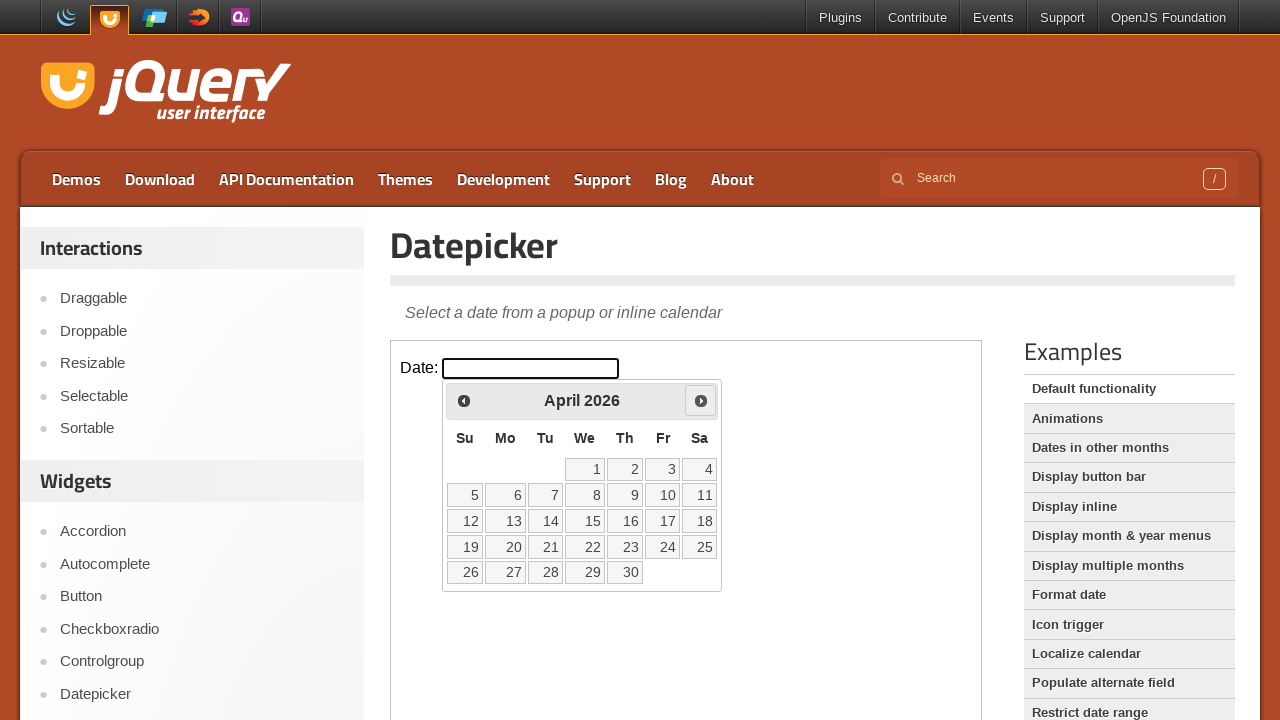

Retrieved current month: April 2026
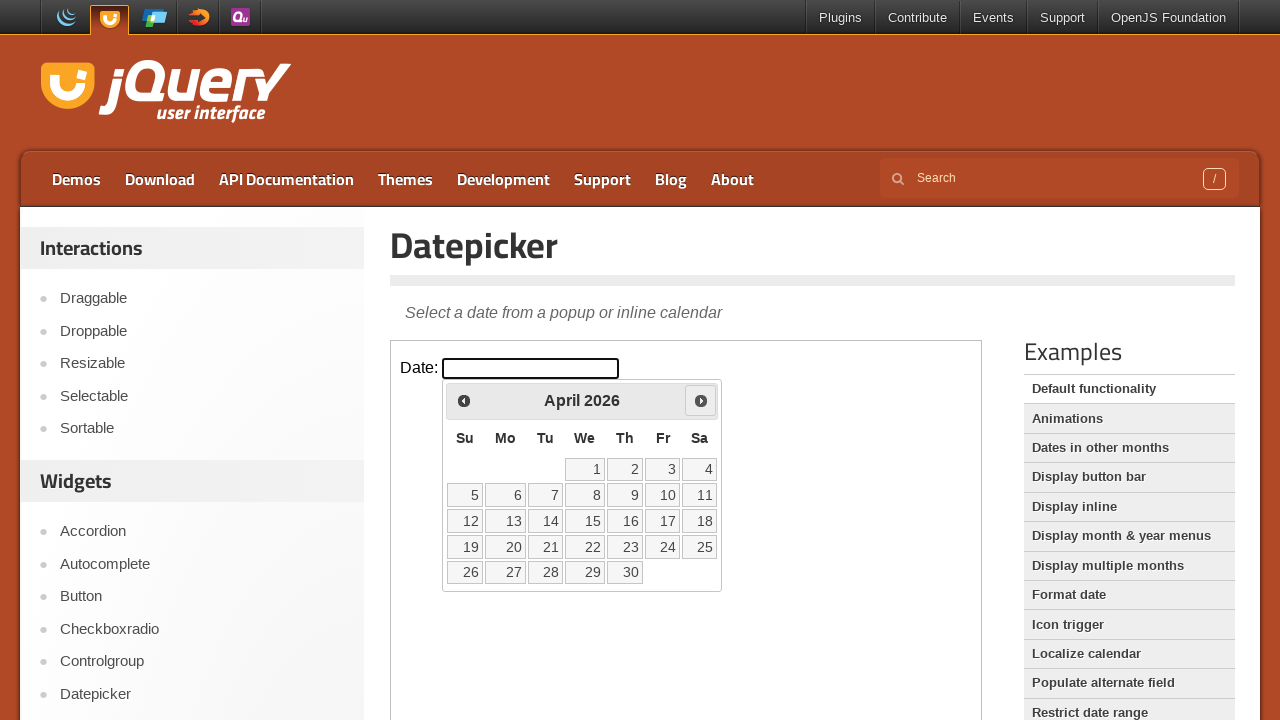

Clicked next month button to navigate forward at (701, 400) on iframe >> nth=0 >> internal:control=enter-frame >> .ui-datepicker-next
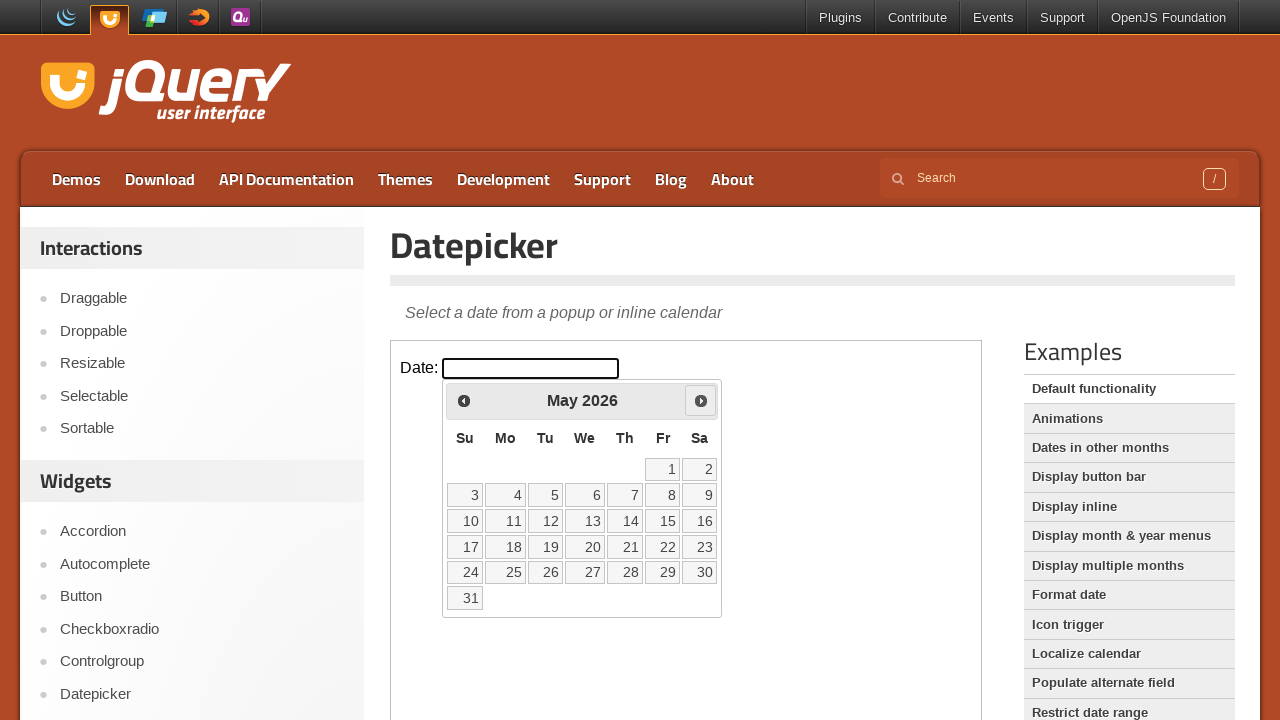

Retrieved current month: May 2026
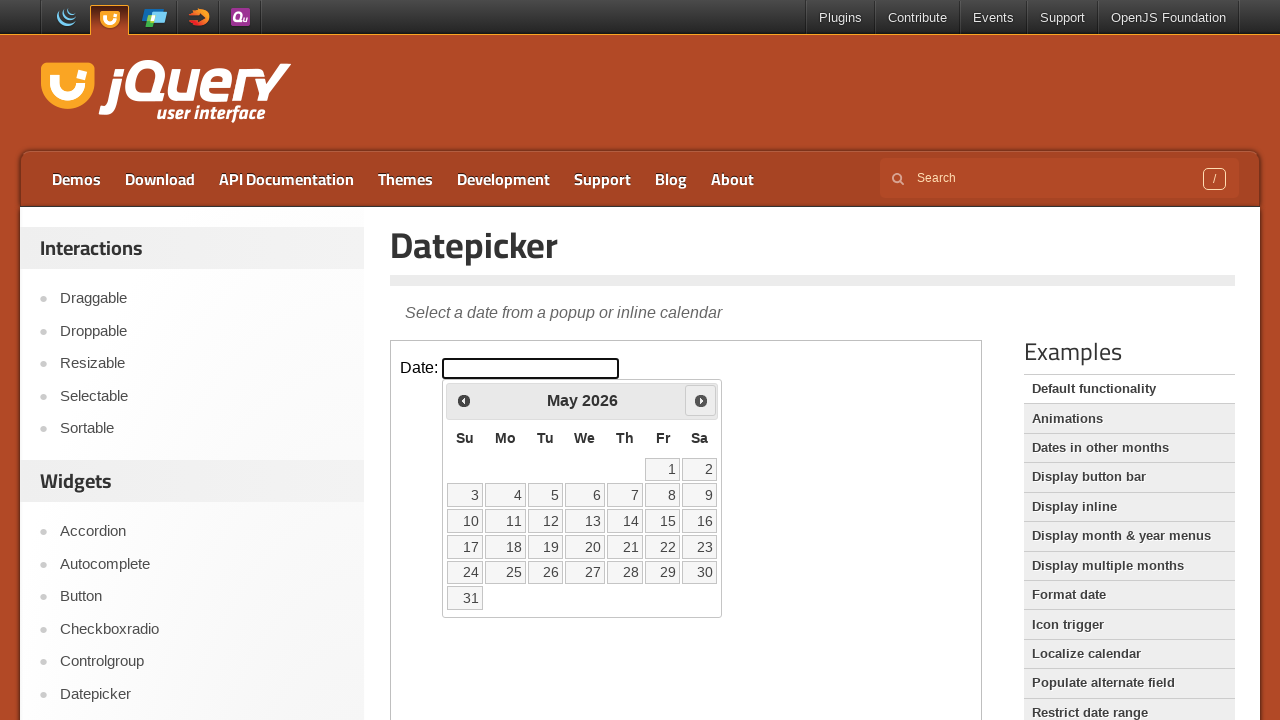

Clicked next month button to navigate forward at (701, 400) on iframe >> nth=0 >> internal:control=enter-frame >> .ui-datepicker-next
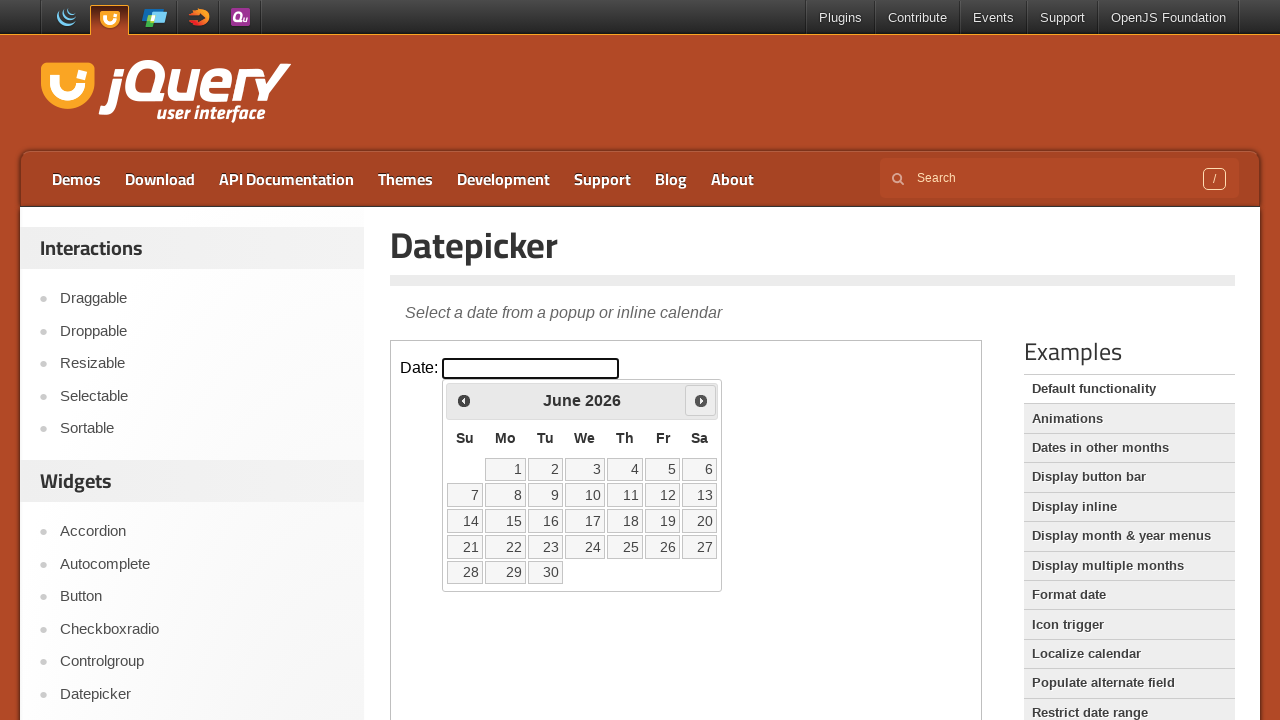

Selected the 15th day from the calendar at (506, 521) on iframe >> nth=0 >> internal:control=enter-frame >> .ui-state-default >> internal
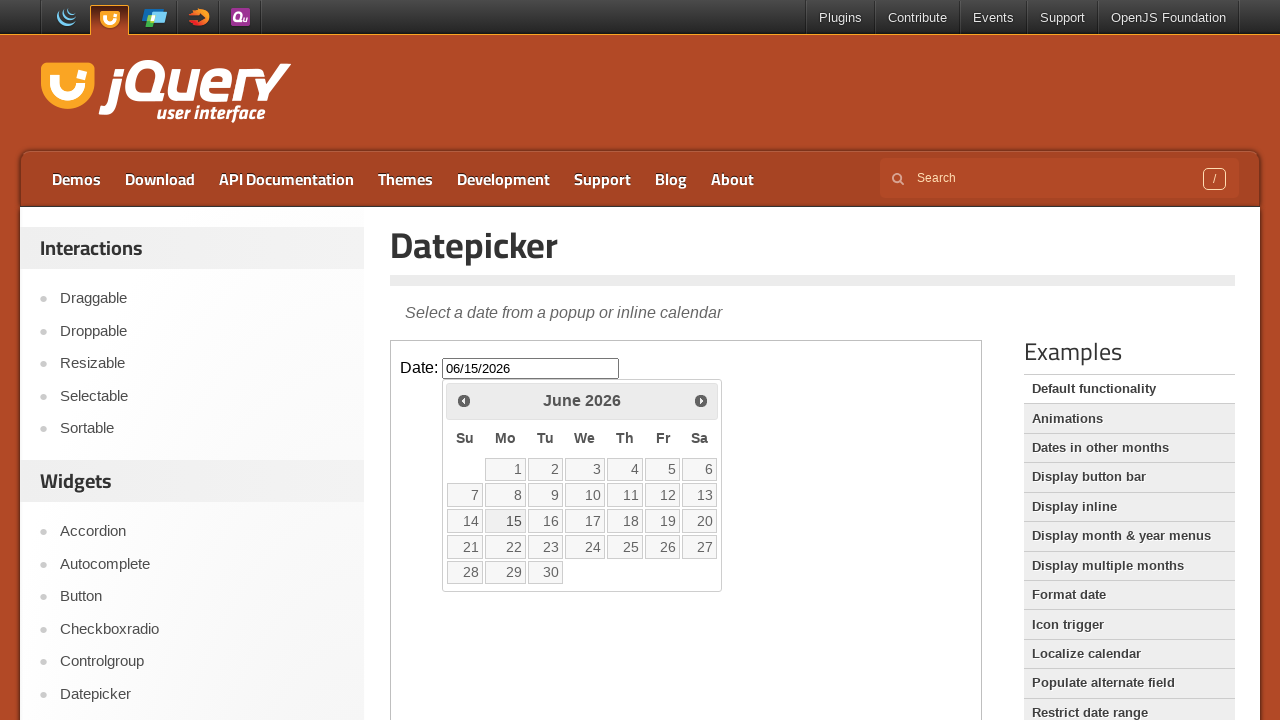

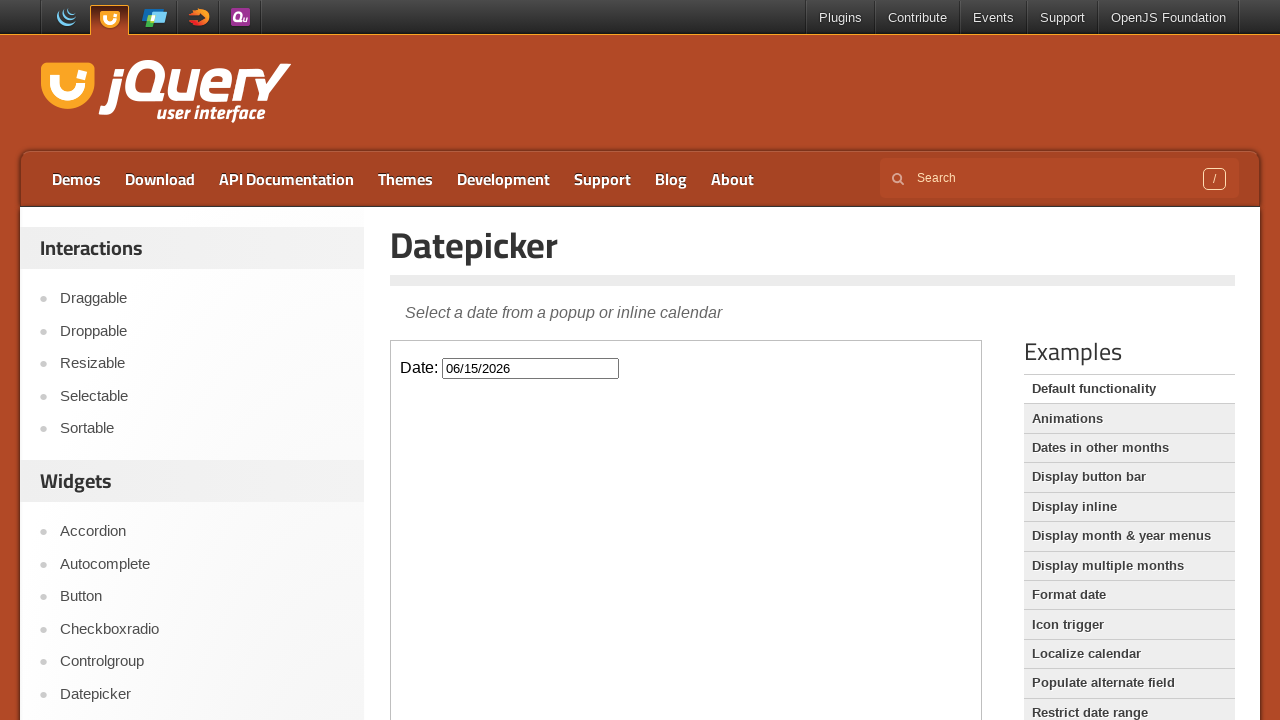